Navigates to calculator.net and opens the Fraction Calculator link in a new tab using Ctrl/Cmd+Click

Starting URL: https://www.calculator.net/

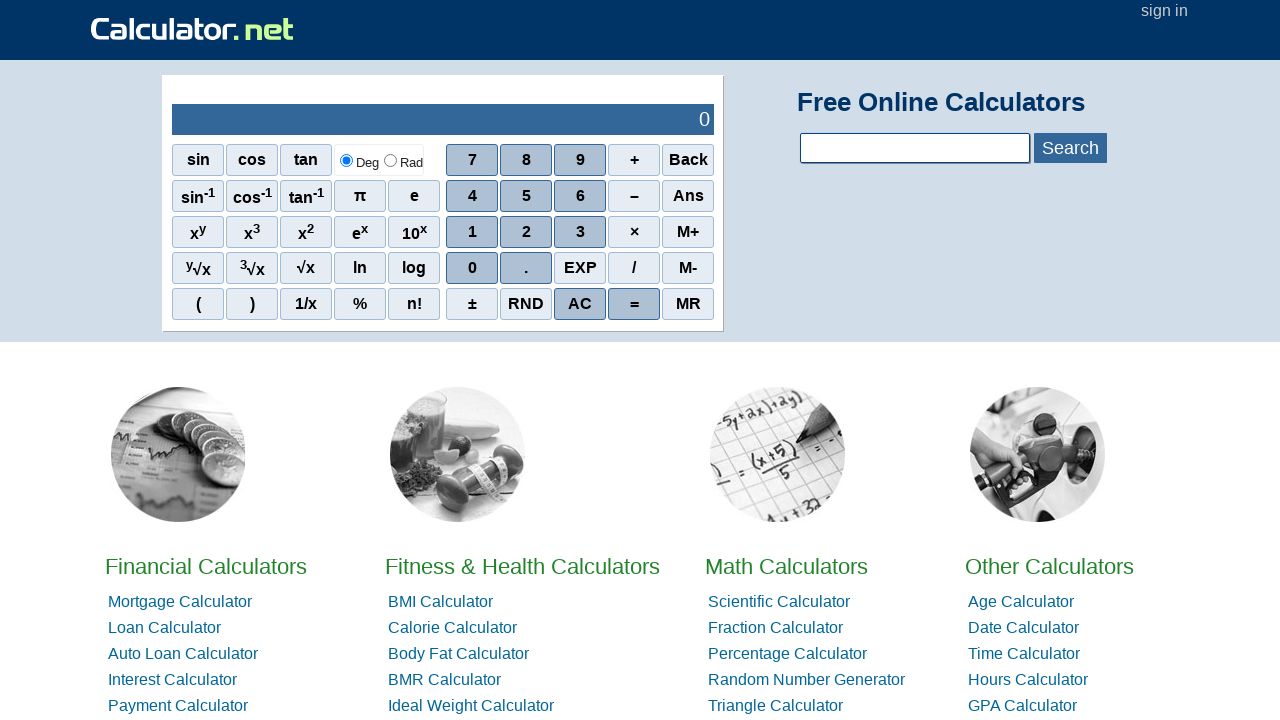

Navigated to calculator.net home page
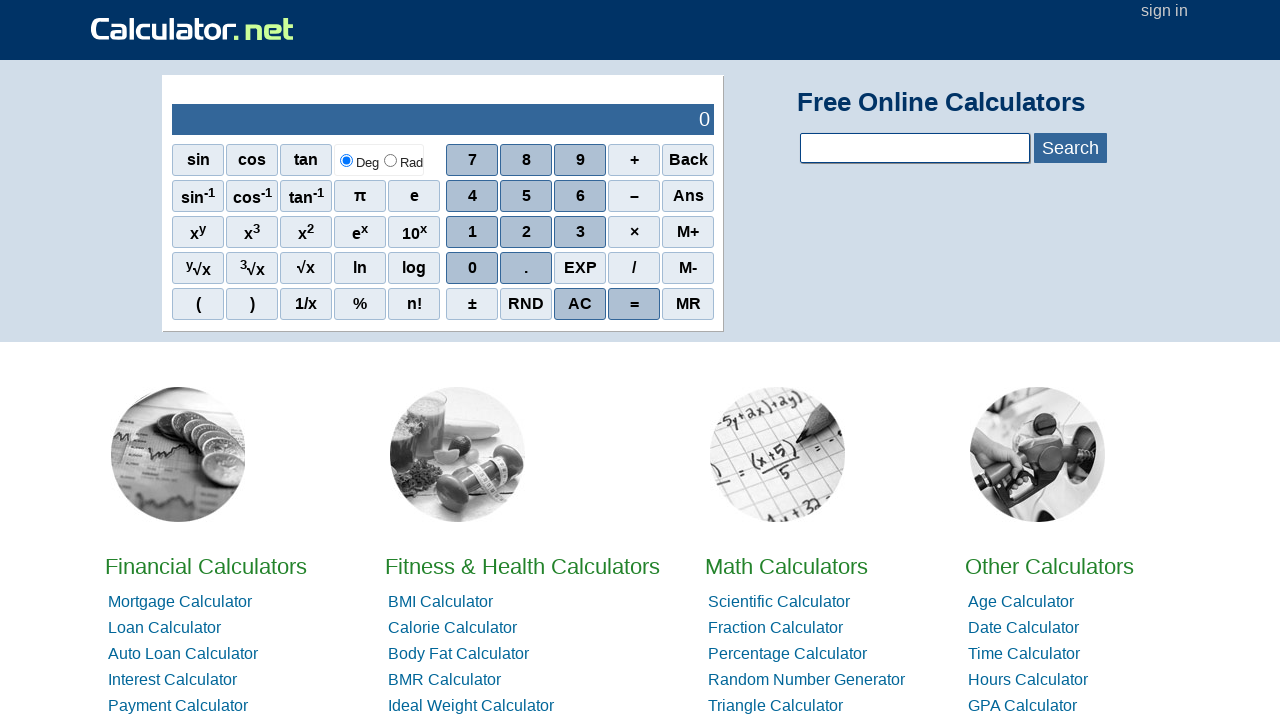

Clicked Fraction Calculator link with Ctrl/Cmd modifier to open in new tab at (776, 628) on a:text('Fraction Calculator')
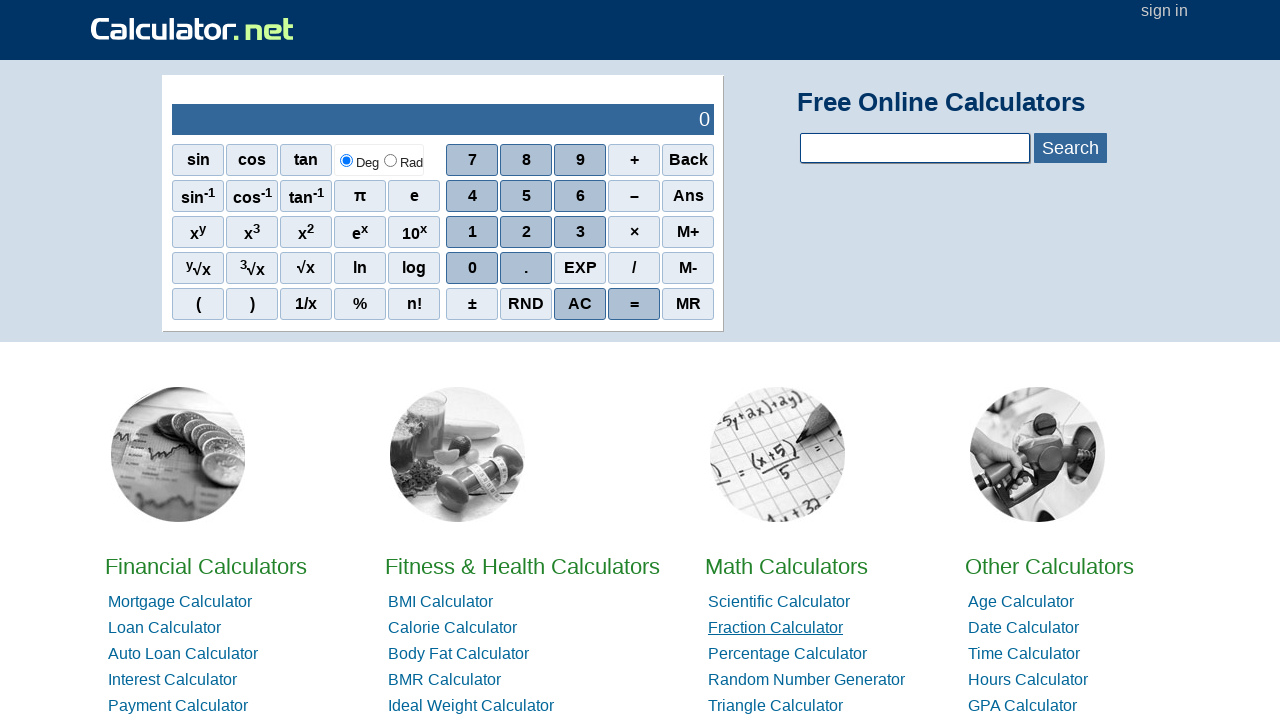

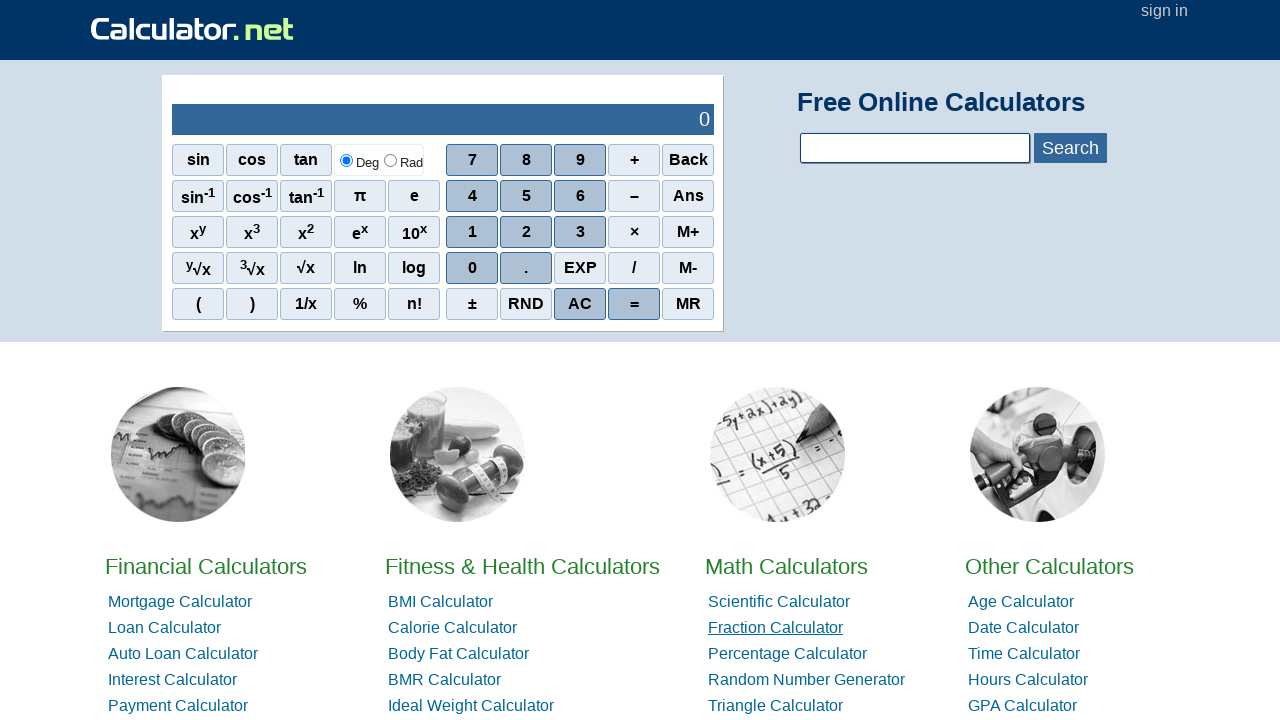